Navigates to the Reebok India website homepage and verifies the page loads successfully.

Starting URL: https://reebok.abfrl.in/

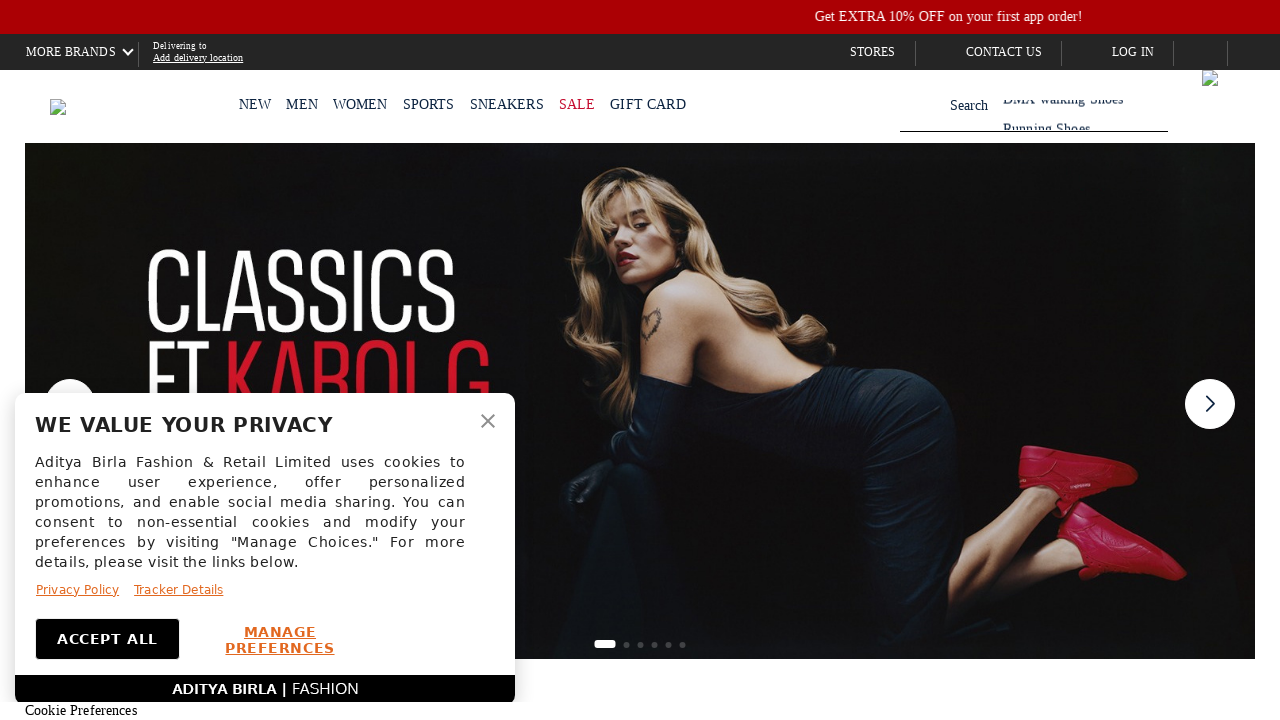

Waited for page to reach domcontentloaded state
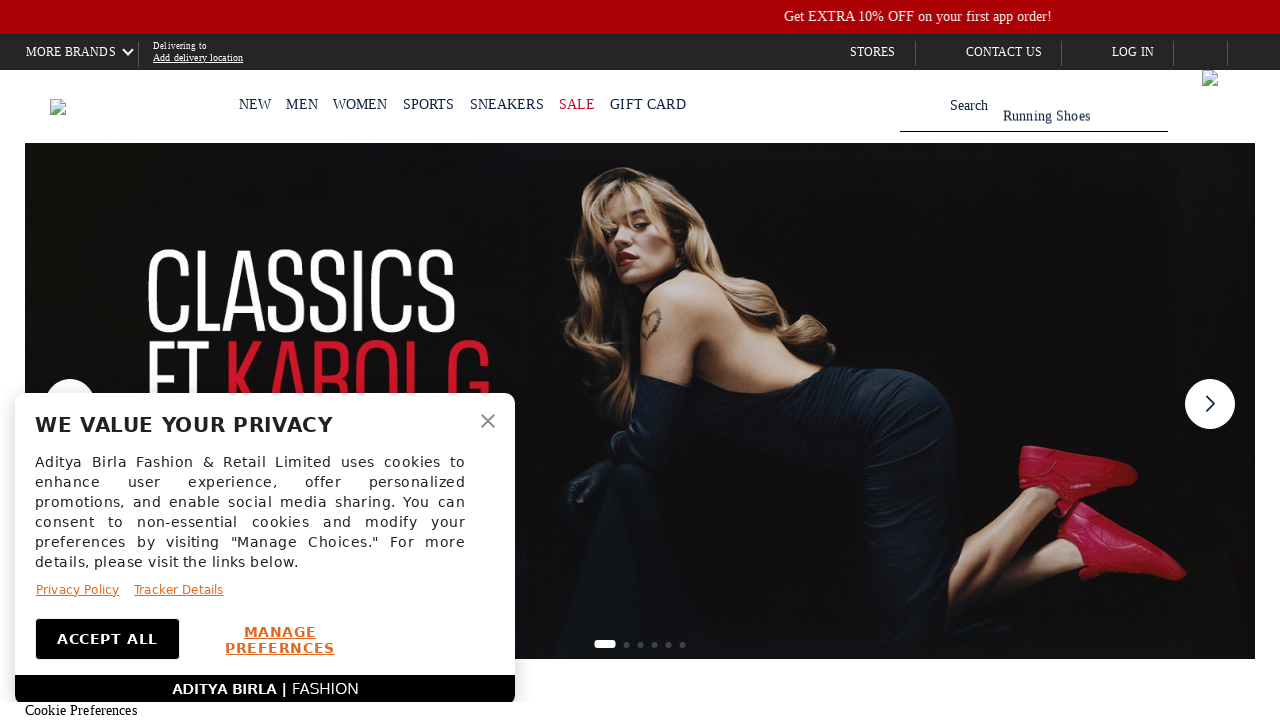

Verified body element is present on Reebok India homepage
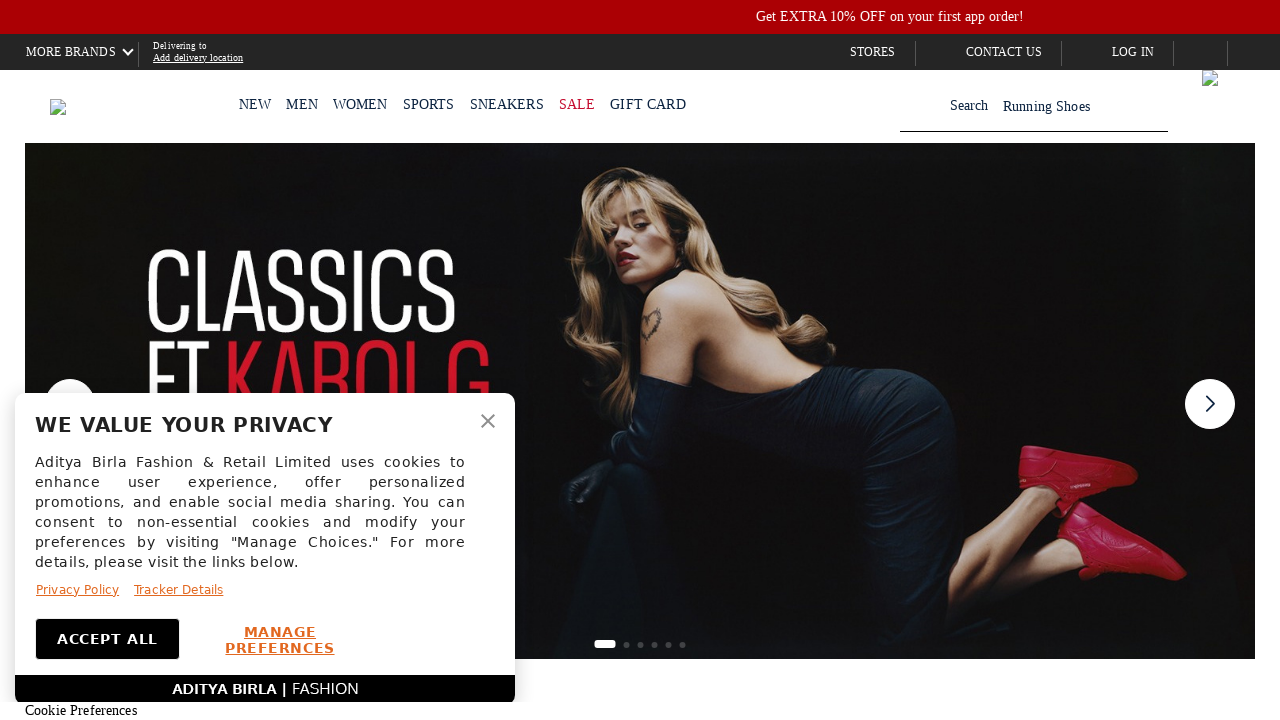

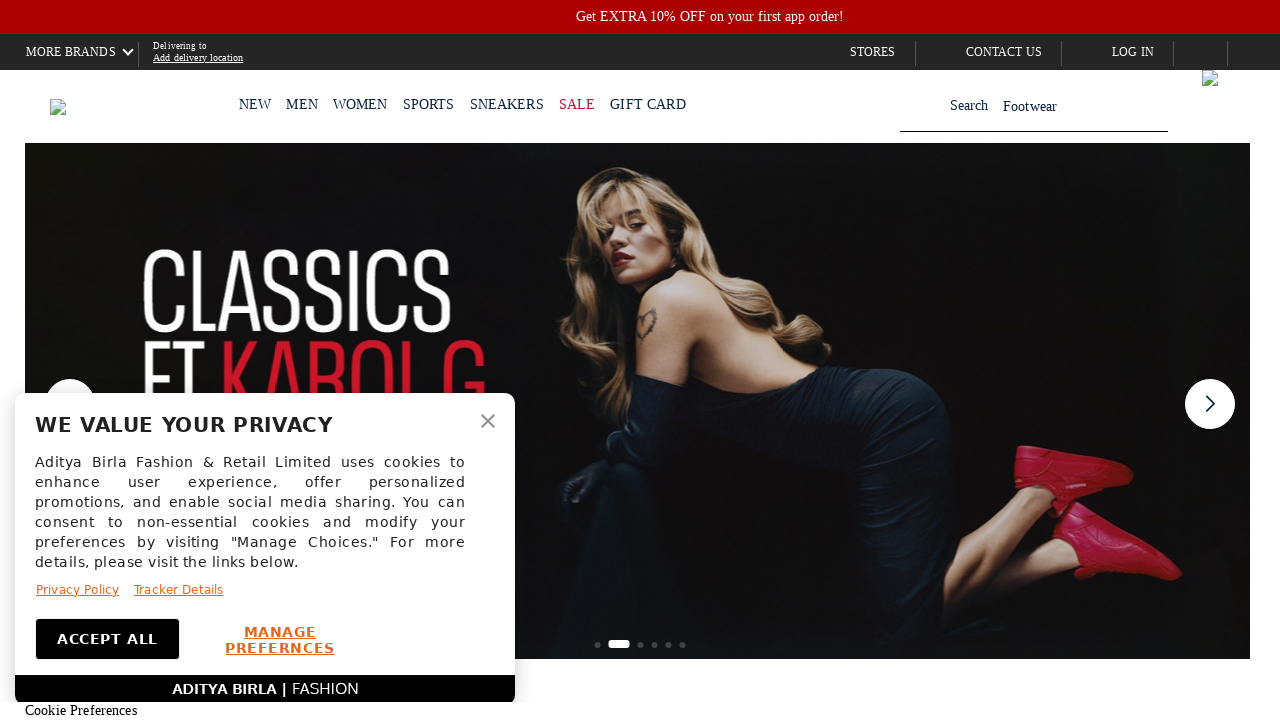